Tests dynamic loading functionality by clicking a start button and verifying that "Hello World!" text appears after loading completes

Starting URL: https://automationfc.github.io/dynamic-loading/

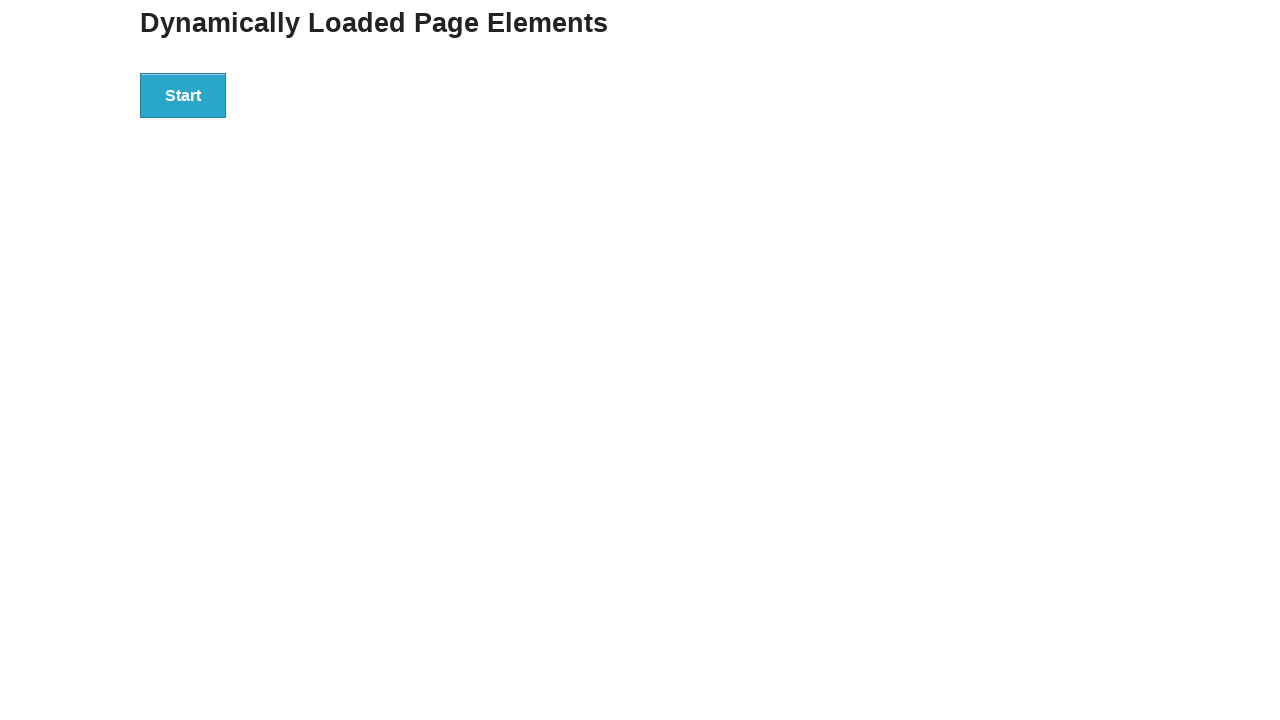

Navigated to dynamic loading test page
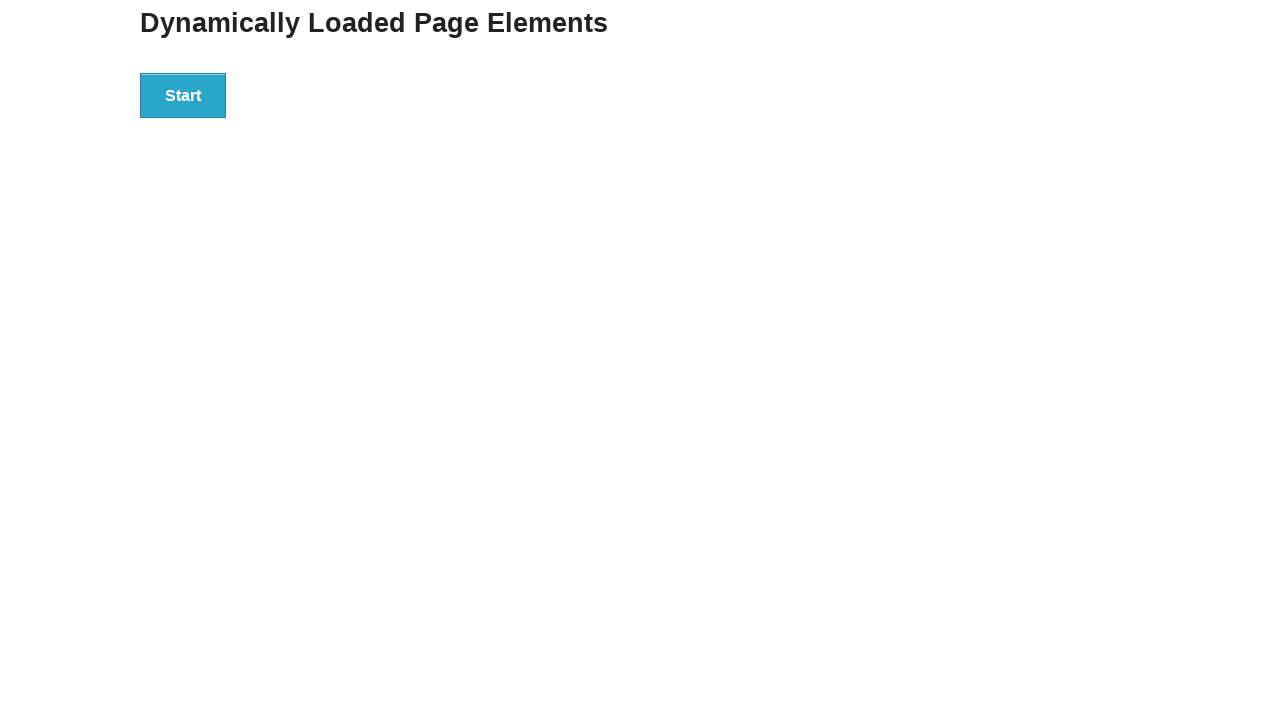

Clicked start button to trigger dynamic loading at (183, 95) on xpath=//div[@id='start']/button
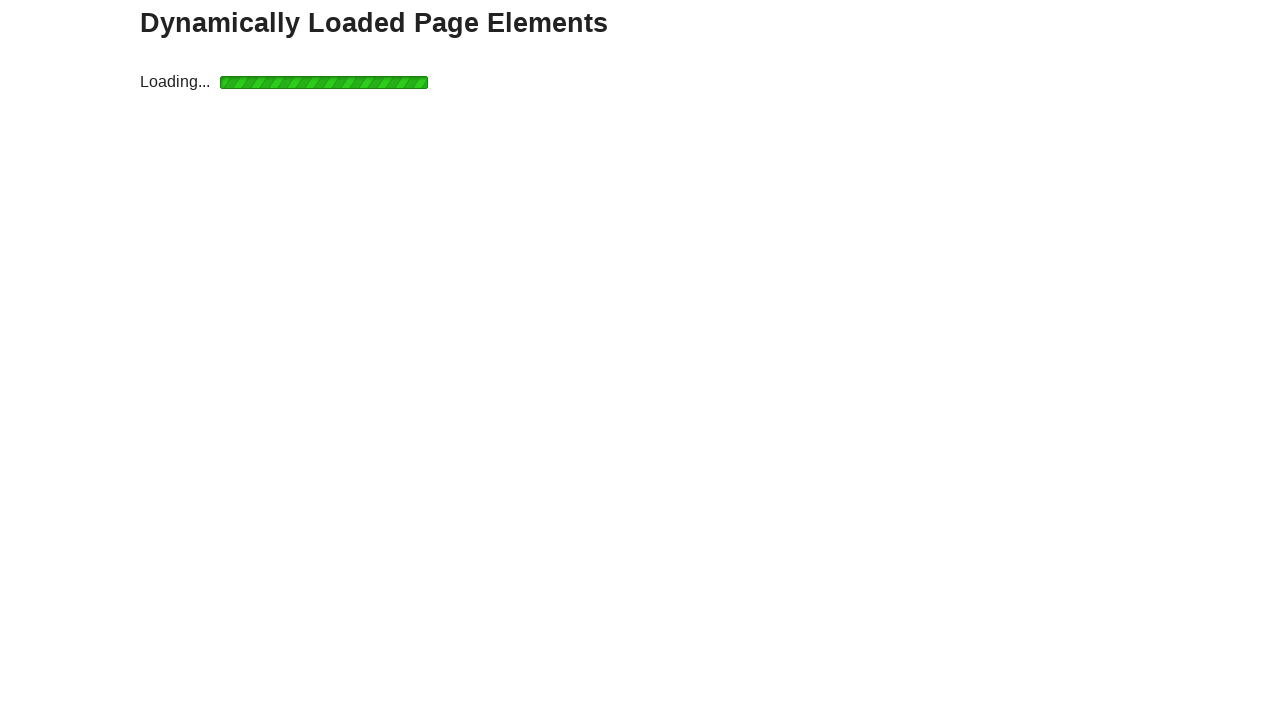

Waited for 'Hello World!' text to load and appear
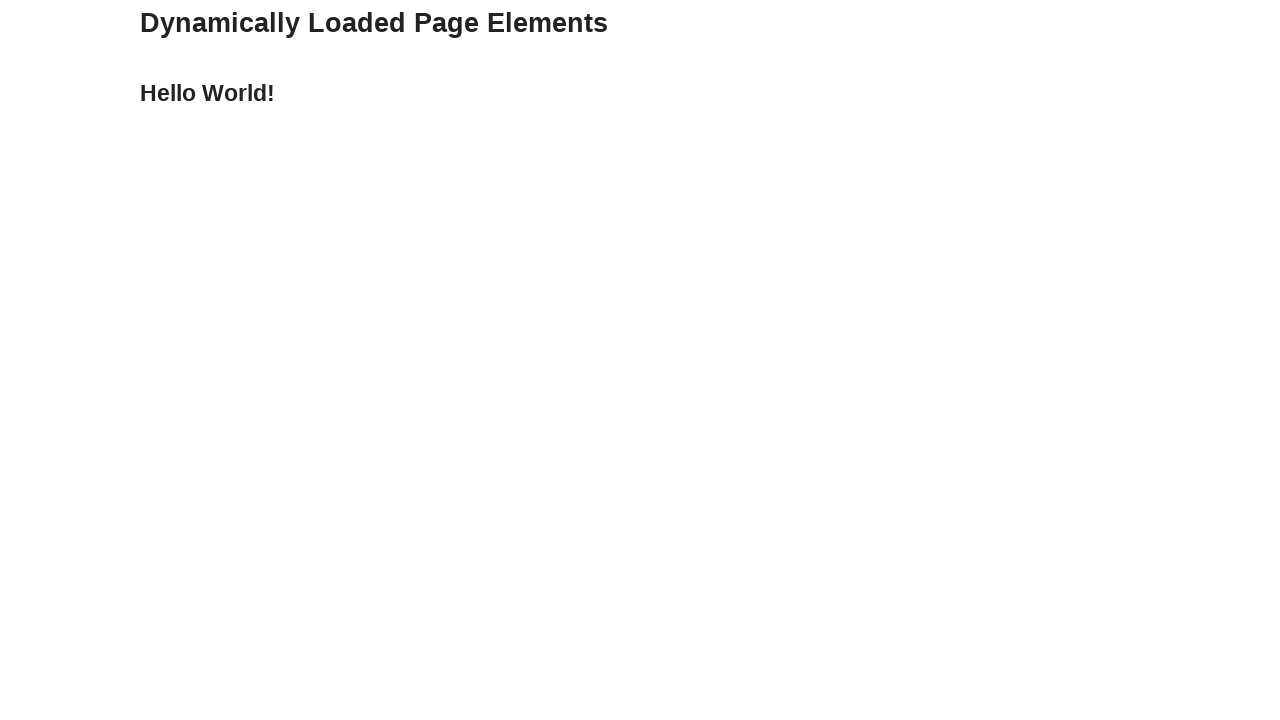

Verified that 'Hello World!' text is displayed correctly
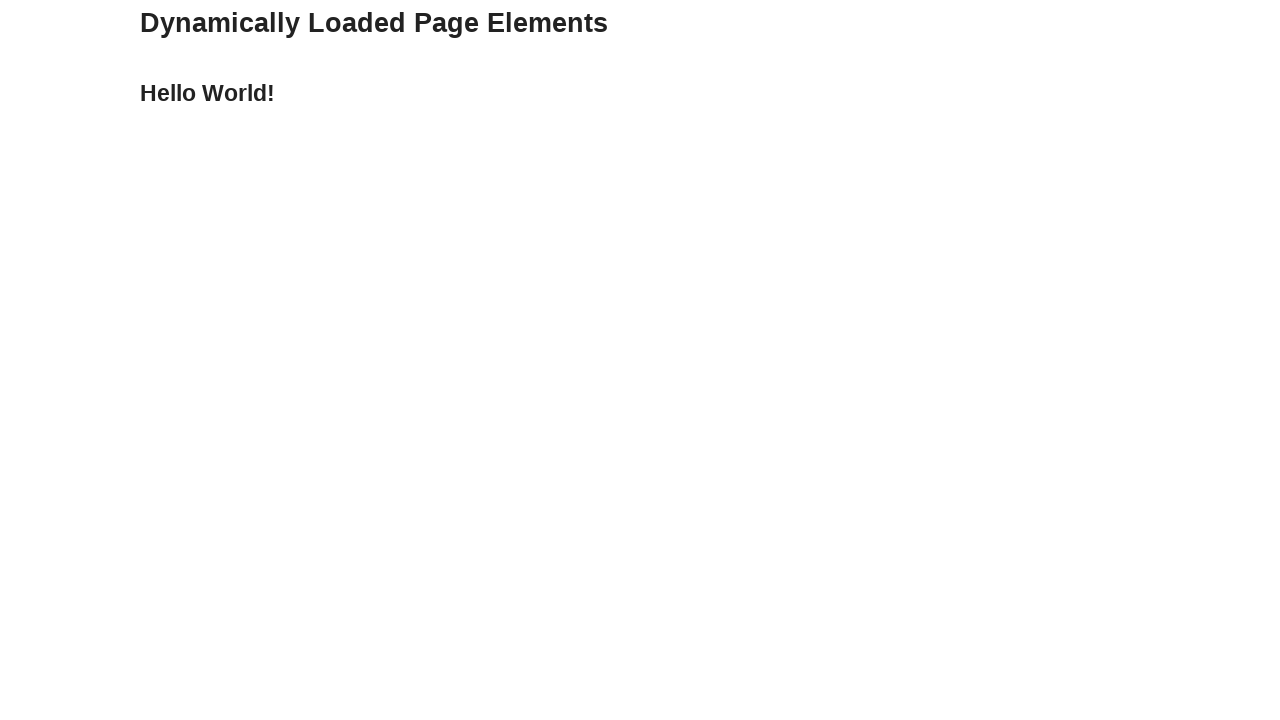

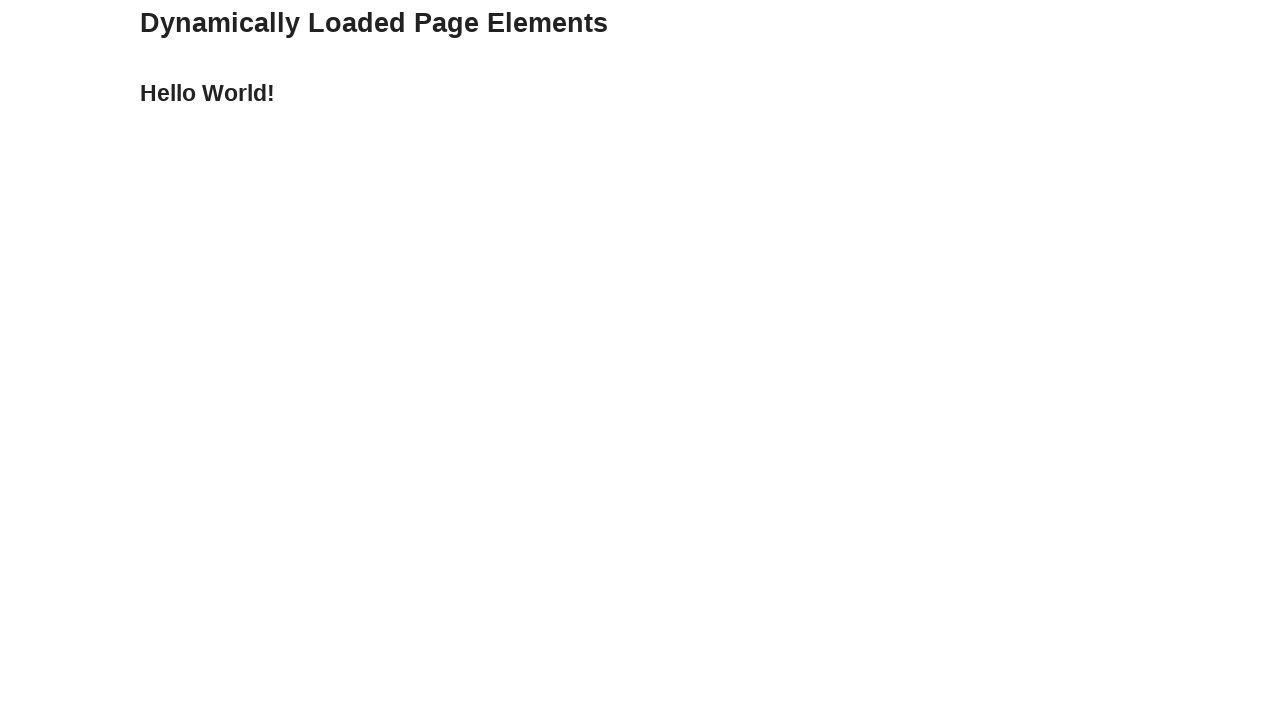